Tests autocomplete functionality by typing "me" and selecting the 6th option from the dropdown

Starting URL: https://rahulshettyacademy.com/AutomationPractice

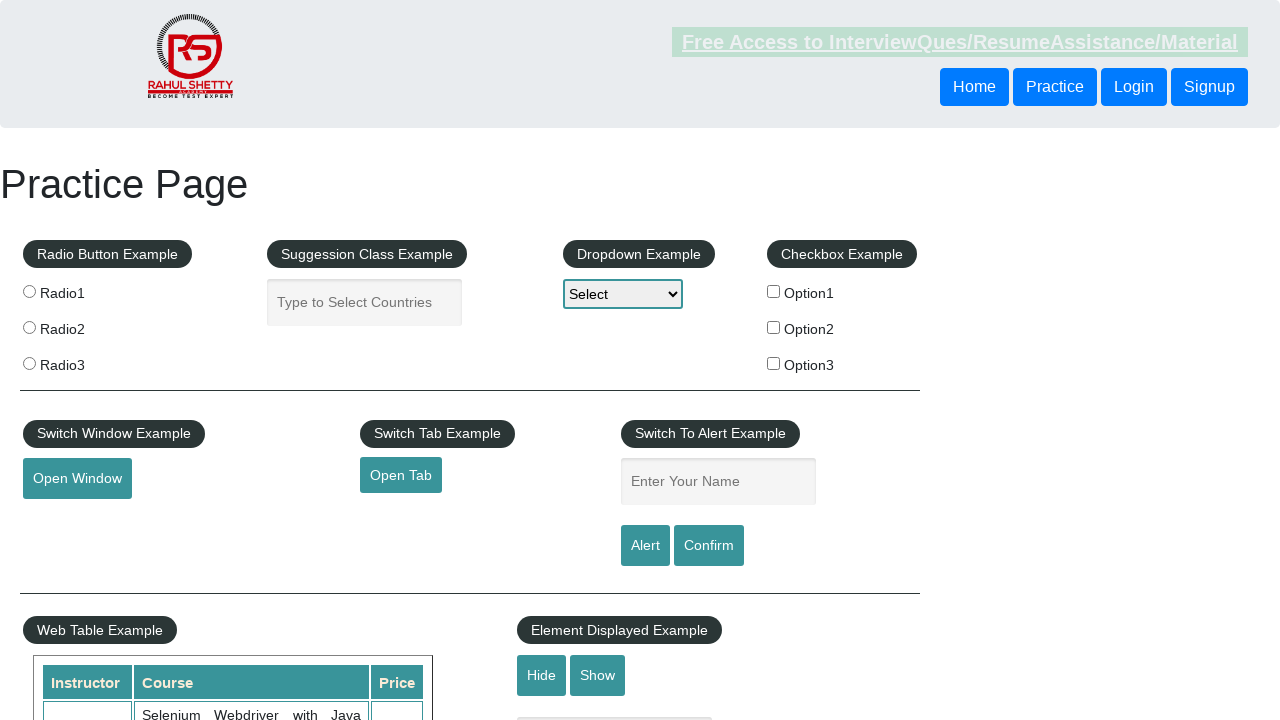

Typed 'me' into autocomplete field on #autocomplete
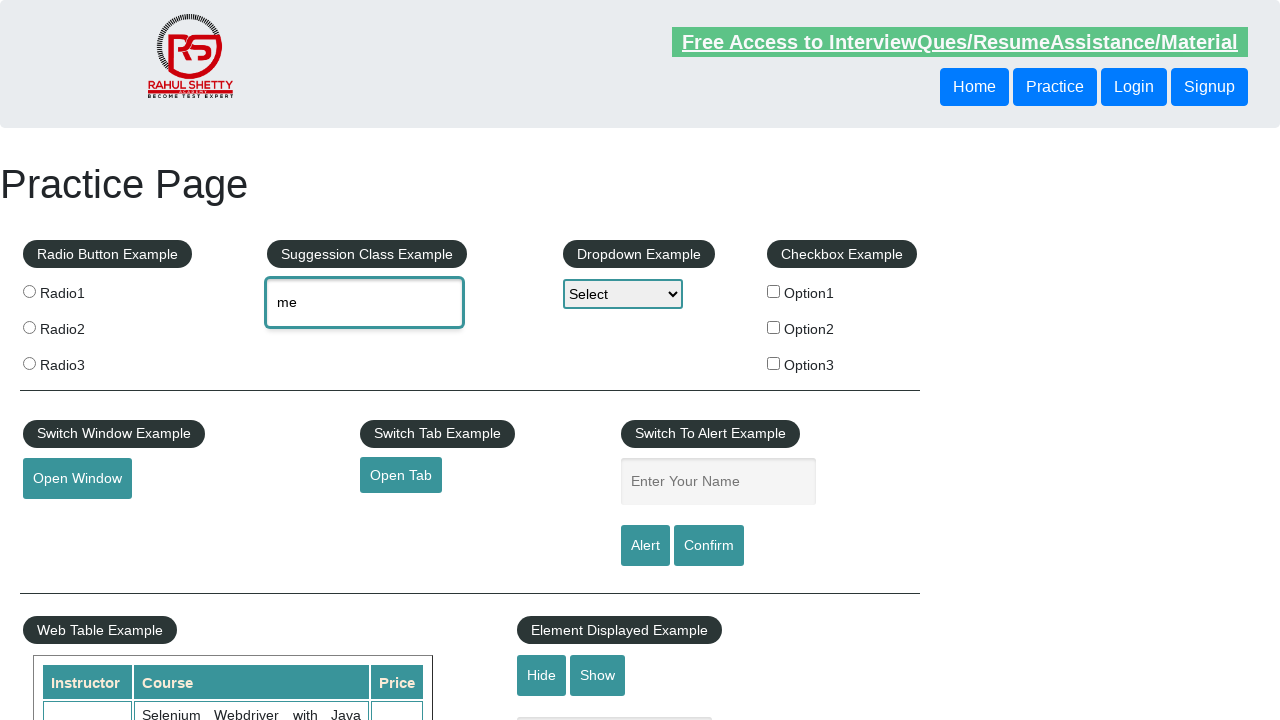

Selected 6th option from autocomplete dropdown at (442, 492) on xpath=//li[6]/div
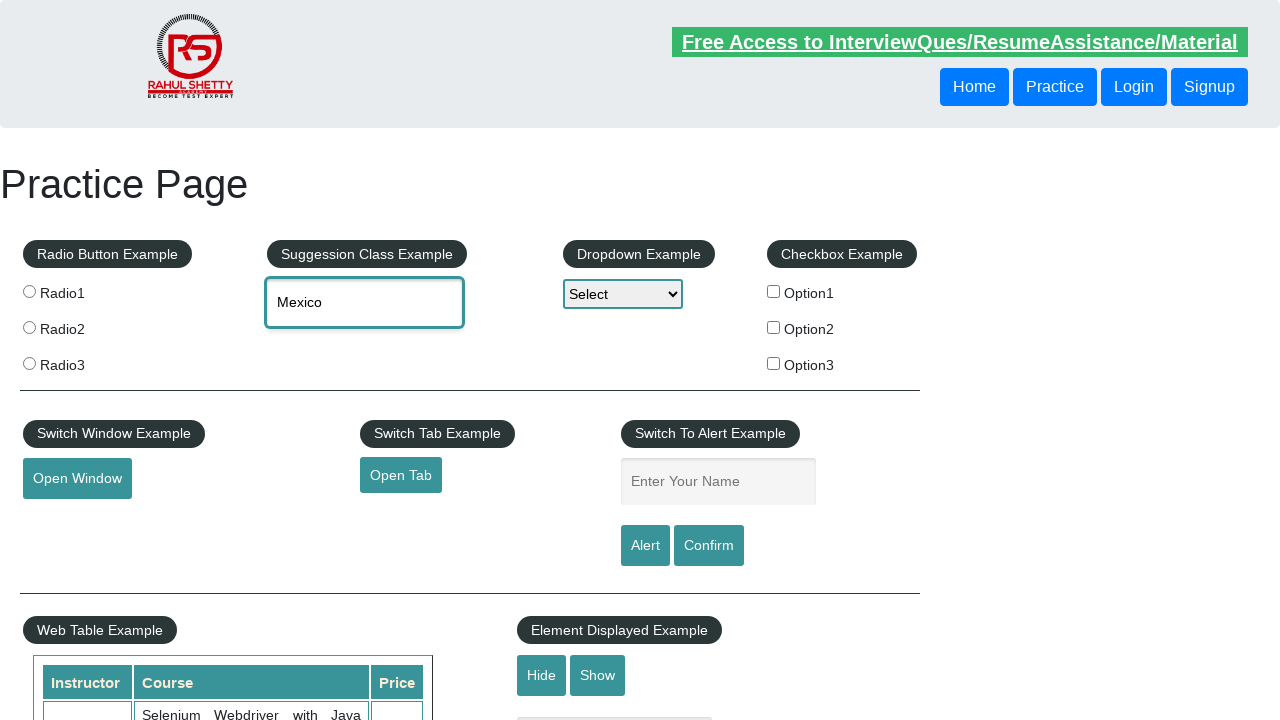

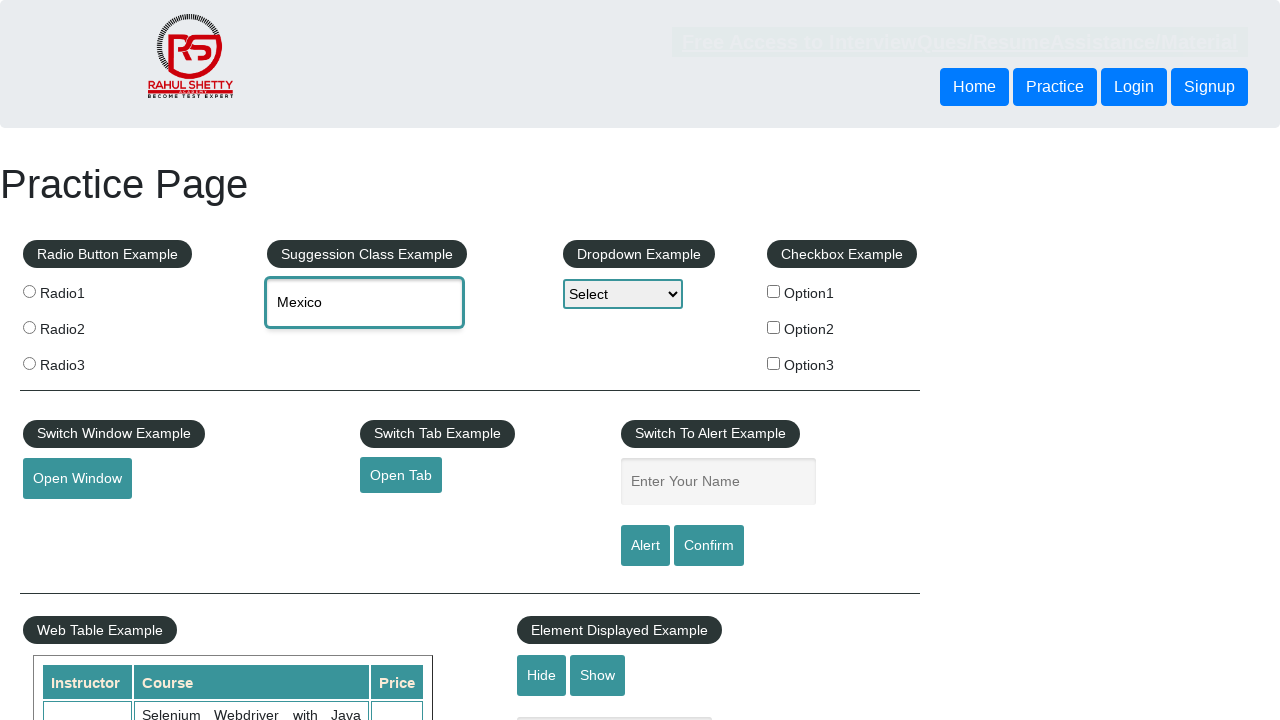